Tests typing functionality by entering text into an email input field and verifying the value

Starting URL: https://example.cypress.io/commands/actions

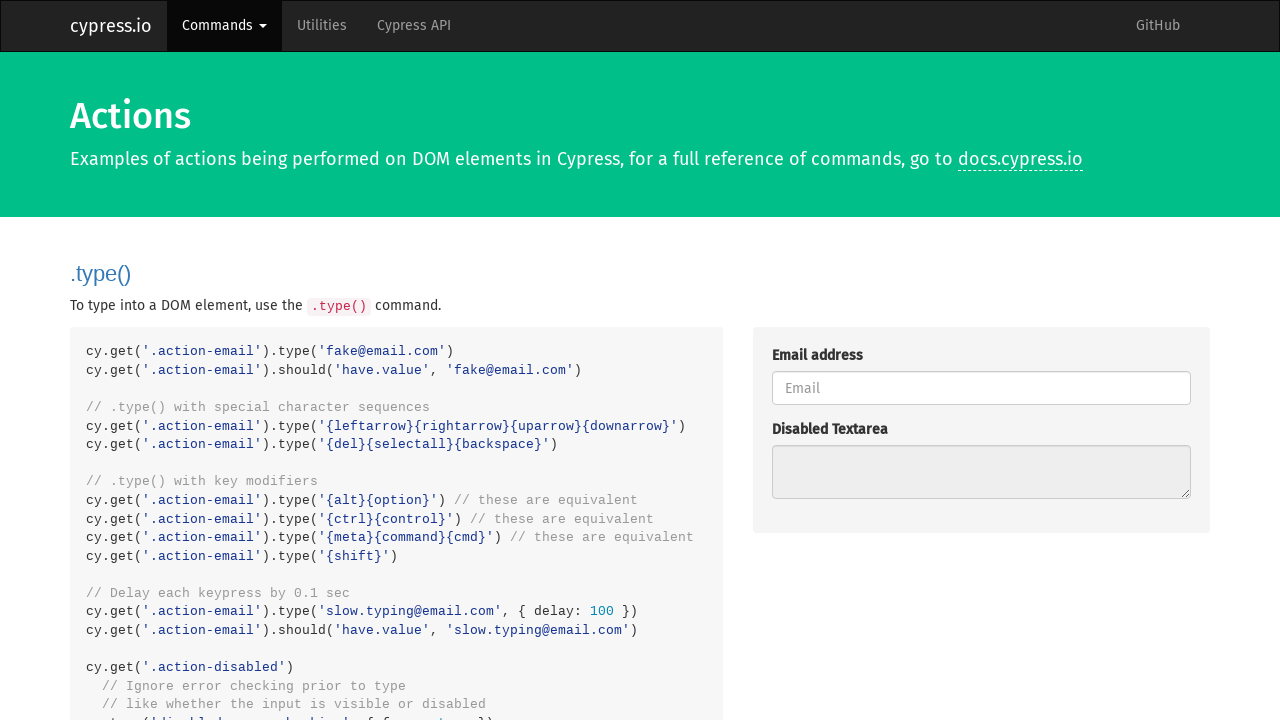

Filled email input field with 'test@test.com' on .action-email
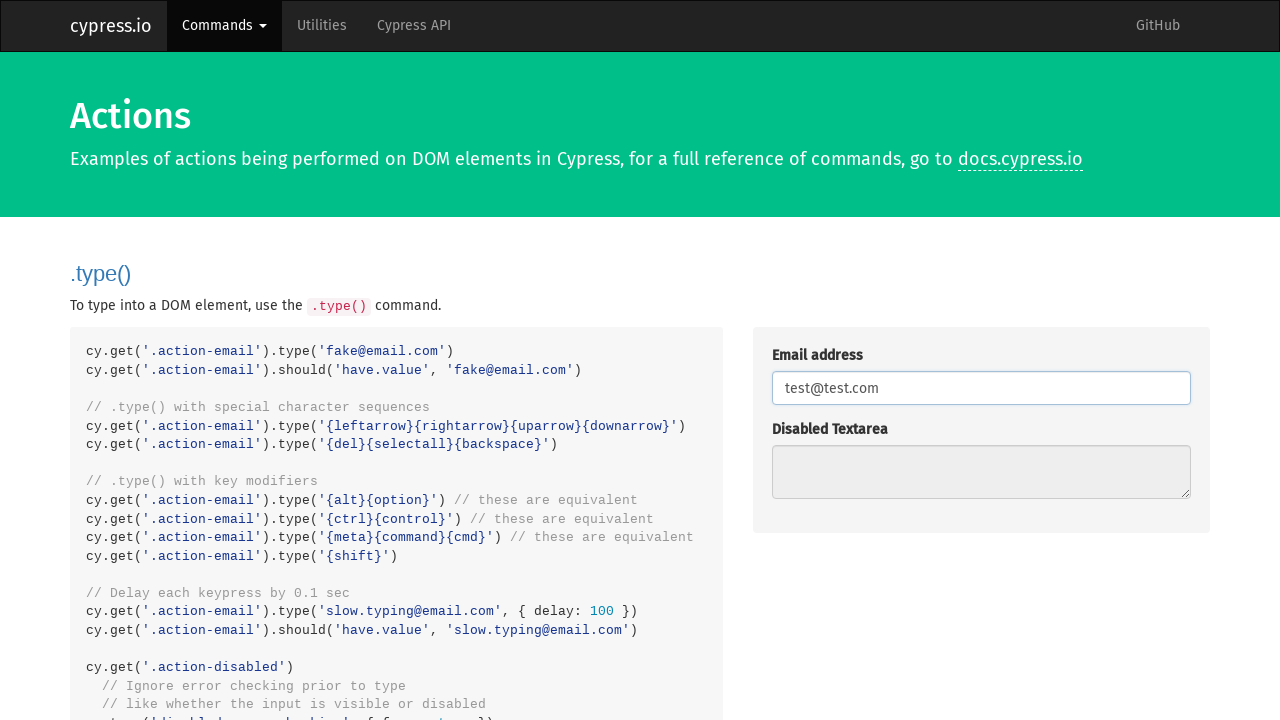

Verified email input value equals 'test@test.com'
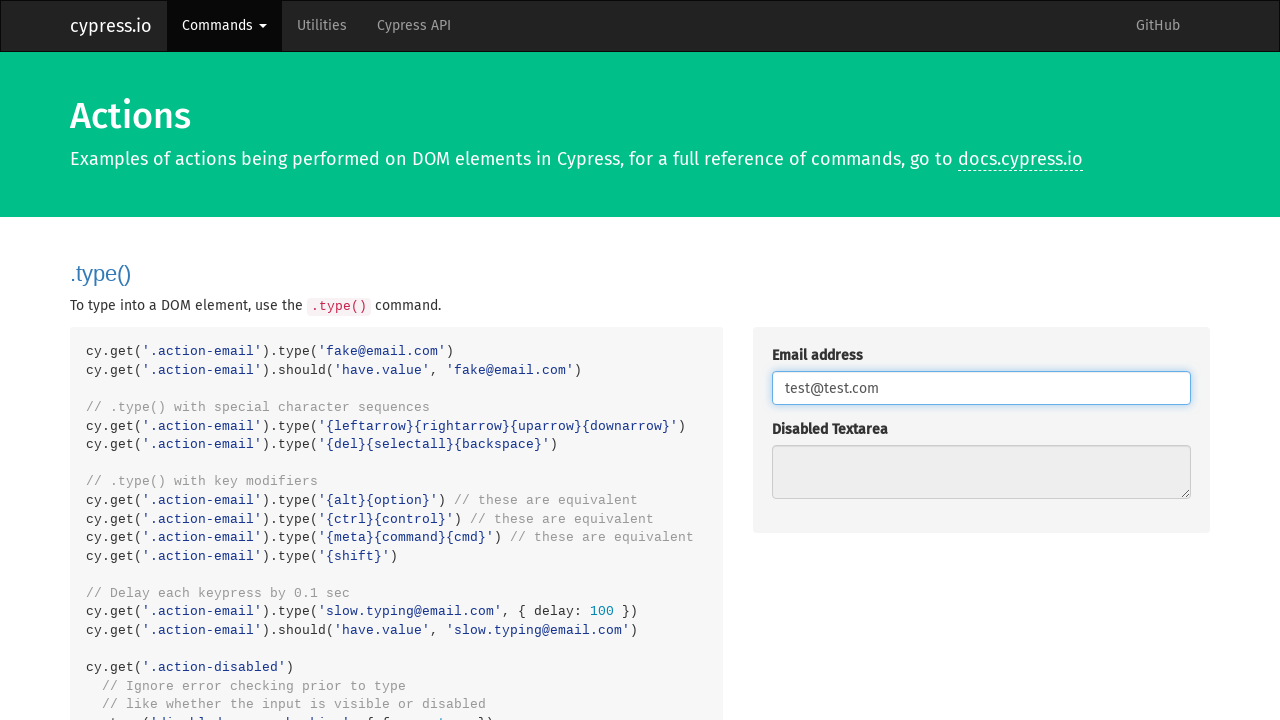

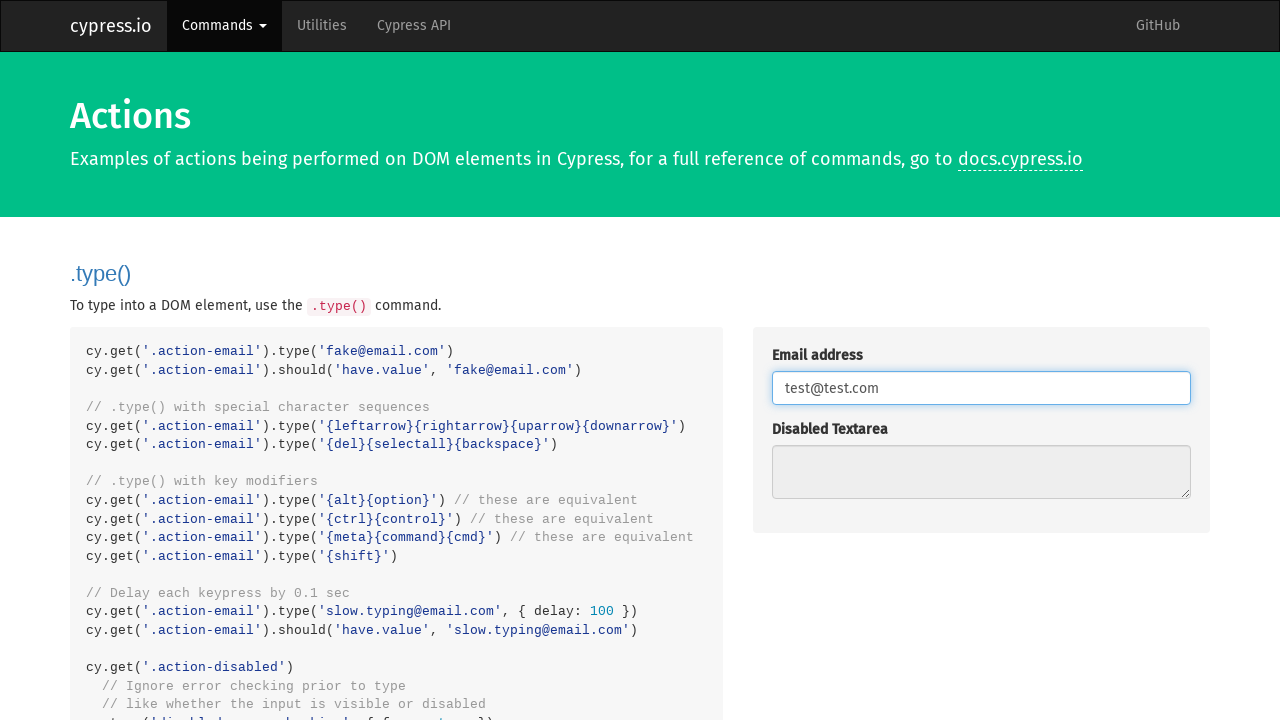